Tests e-commerce functionality by searching for products containing "ber", adding all matching products to cart, proceeding to checkout, and applying a promo code to verify discount functionality.

Starting URL: https://rahulshettyacademy.com/seleniumPractise/

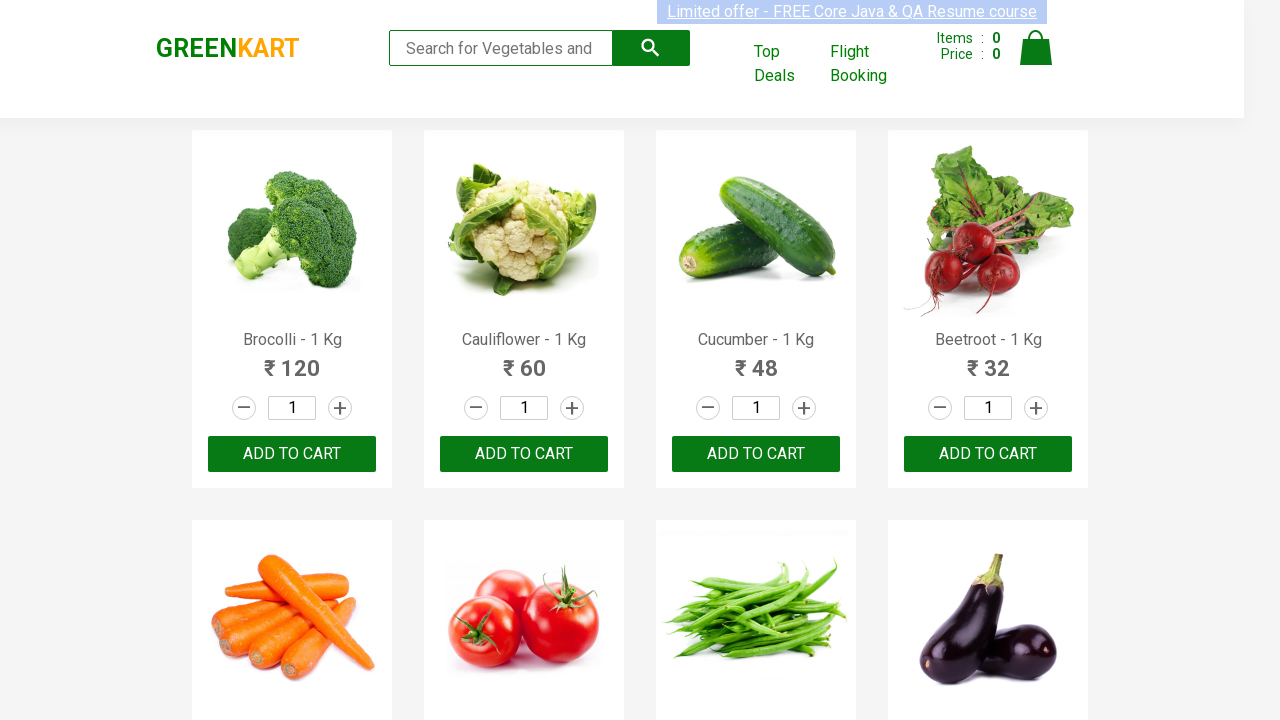

Filled search field with 'ber' to find products on input.search-keyword
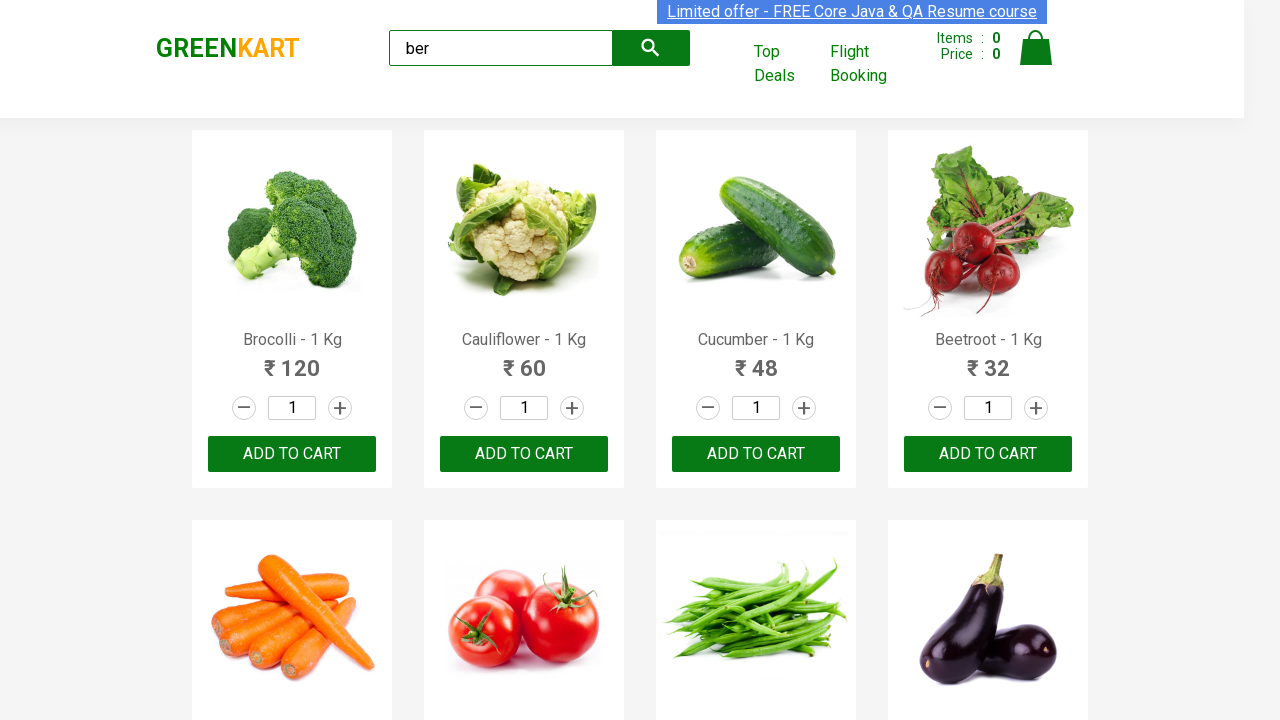

Waited 3 seconds for search results to load
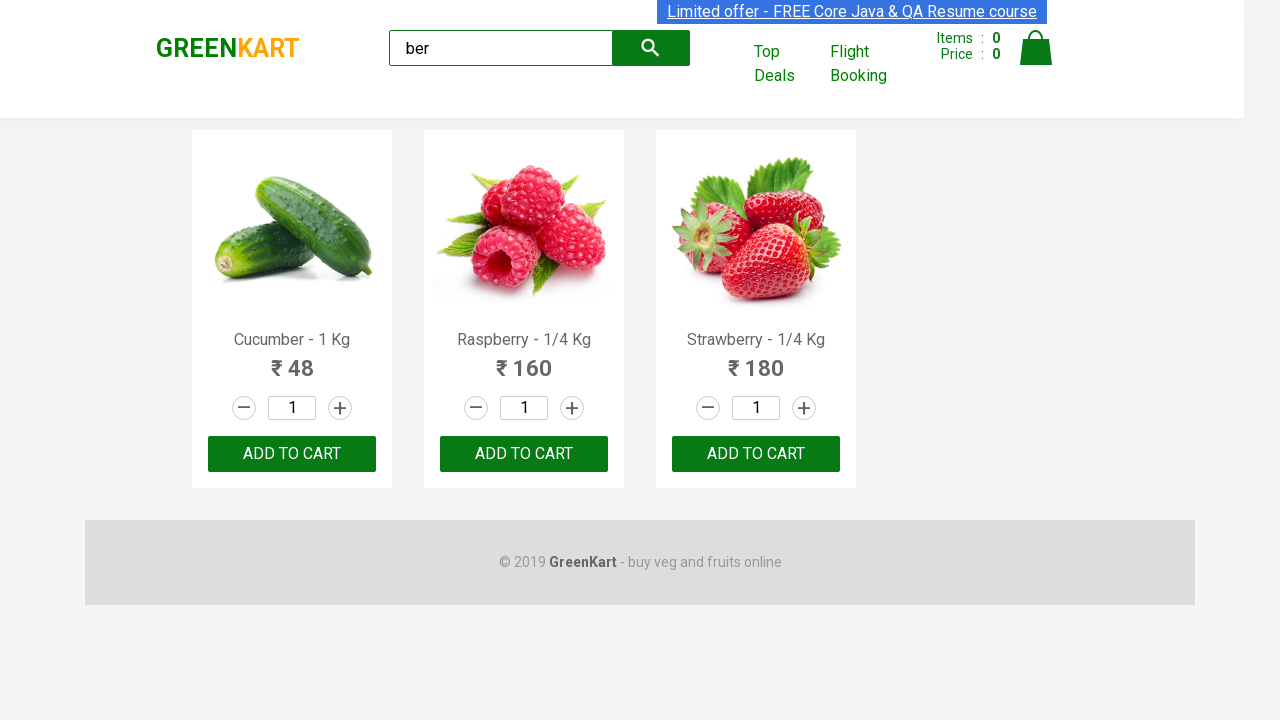

Retrieved all product cards from search results
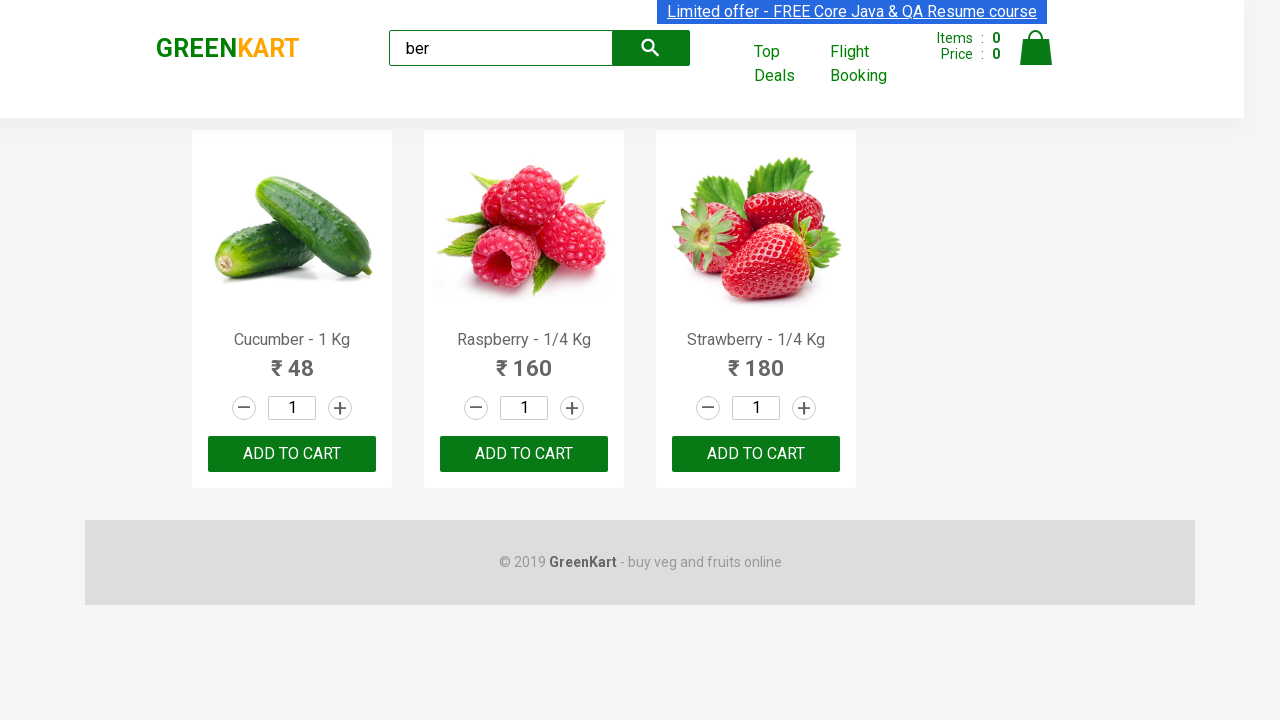

Verified 3 products found matching 'ber' search
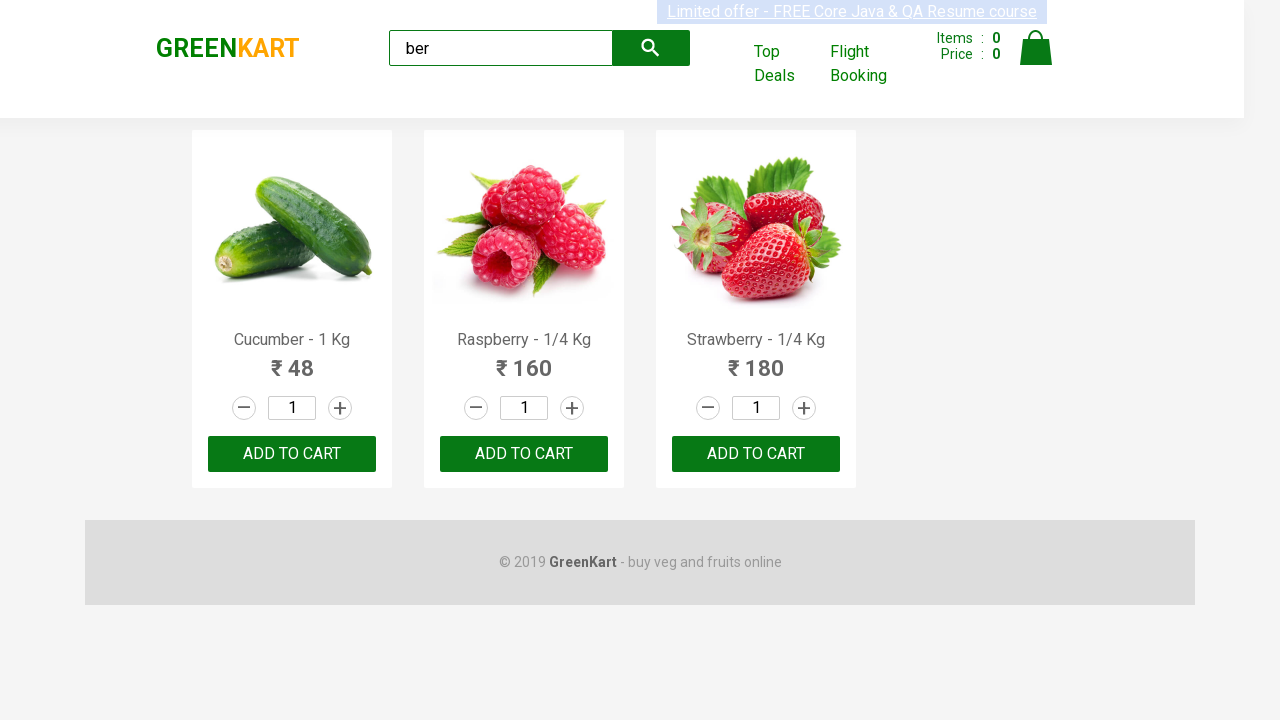

Located all ADD buttons on product cards
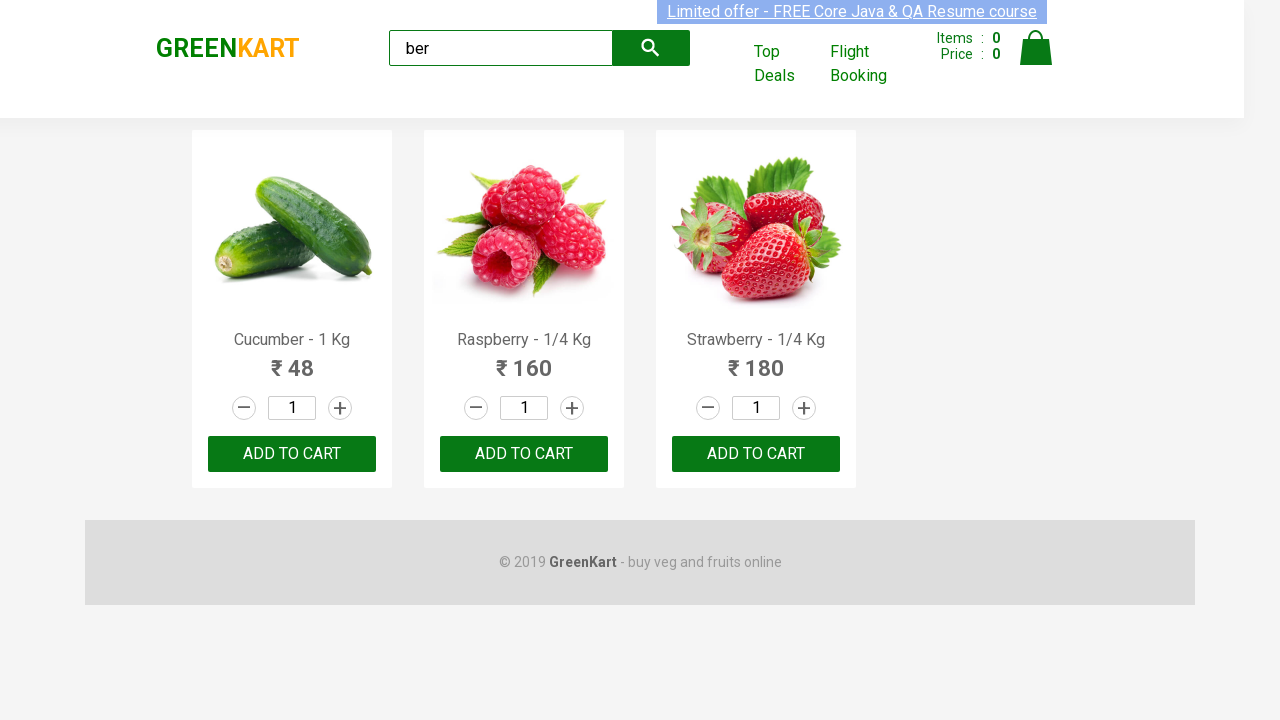

Clicked ADD button to add product to cart at (292, 454) on xpath=//button[contains(text(), 'ADD')] >> nth=0
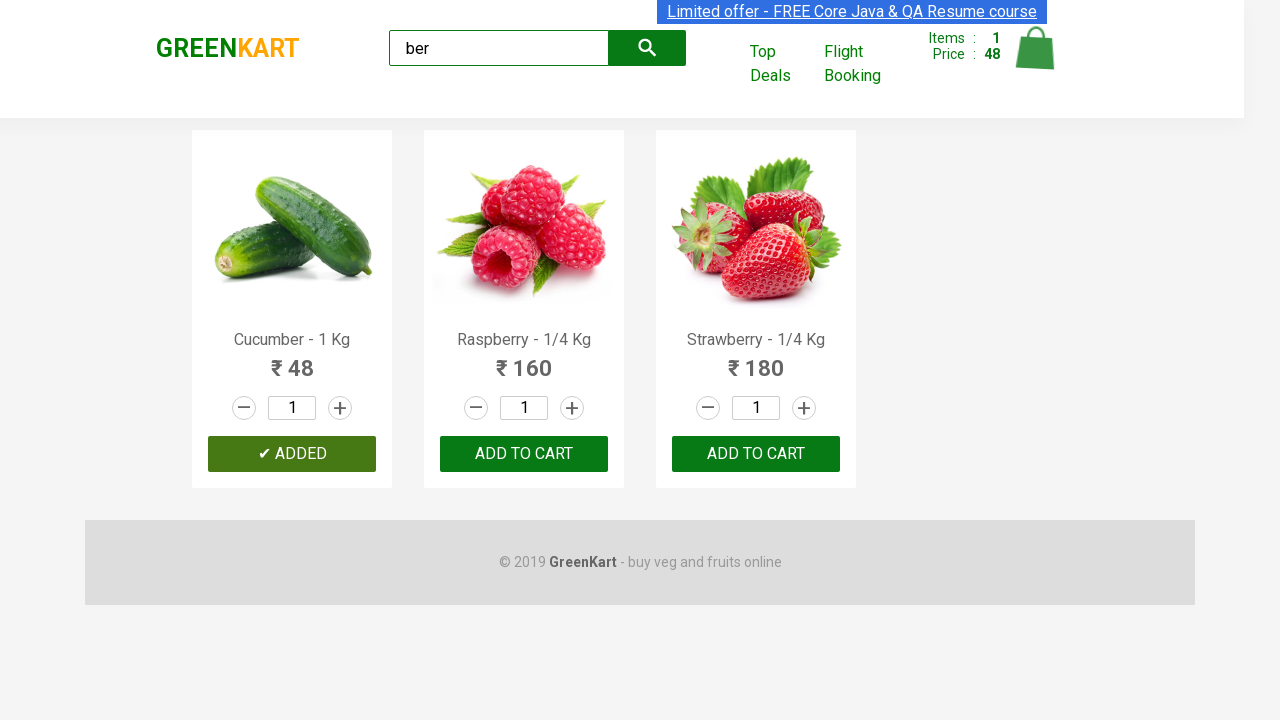

Clicked ADD button to add product to cart at (524, 454) on xpath=//button[contains(text(), 'ADD')] >> nth=1
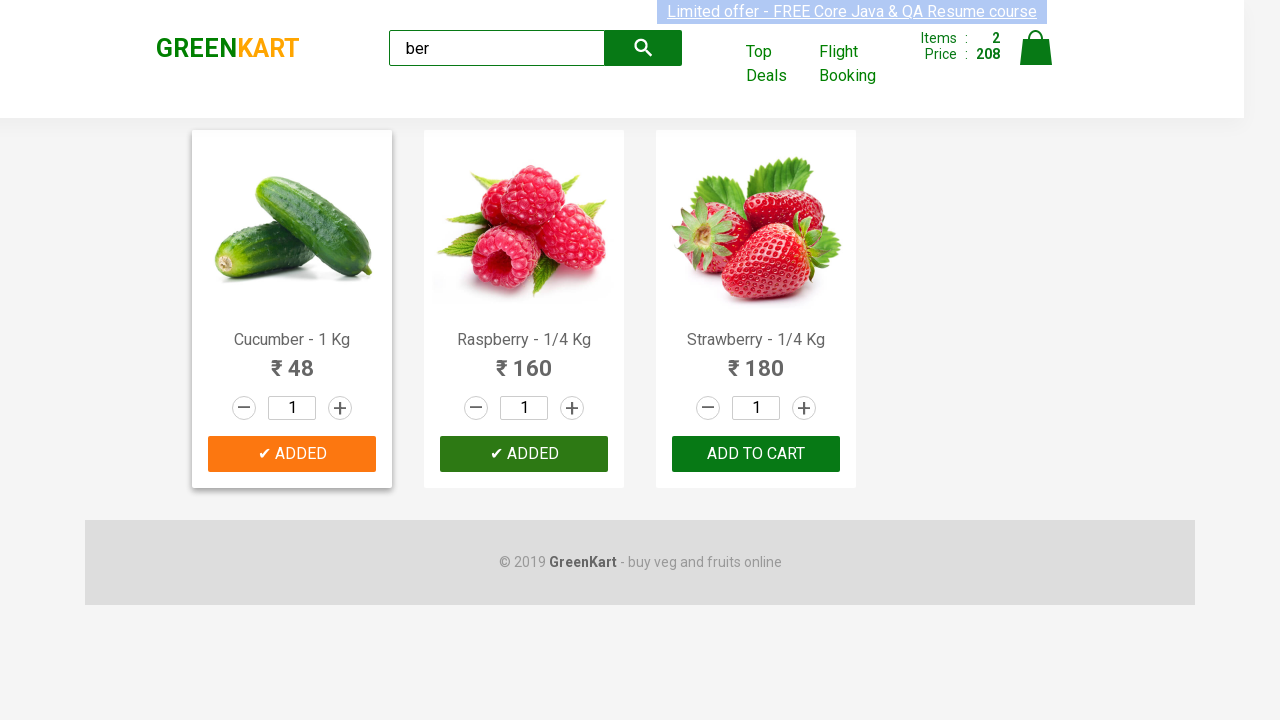

Clicked ADD button to add product to cart at (756, 454) on xpath=//button[contains(text(), 'ADD')] >> nth=2
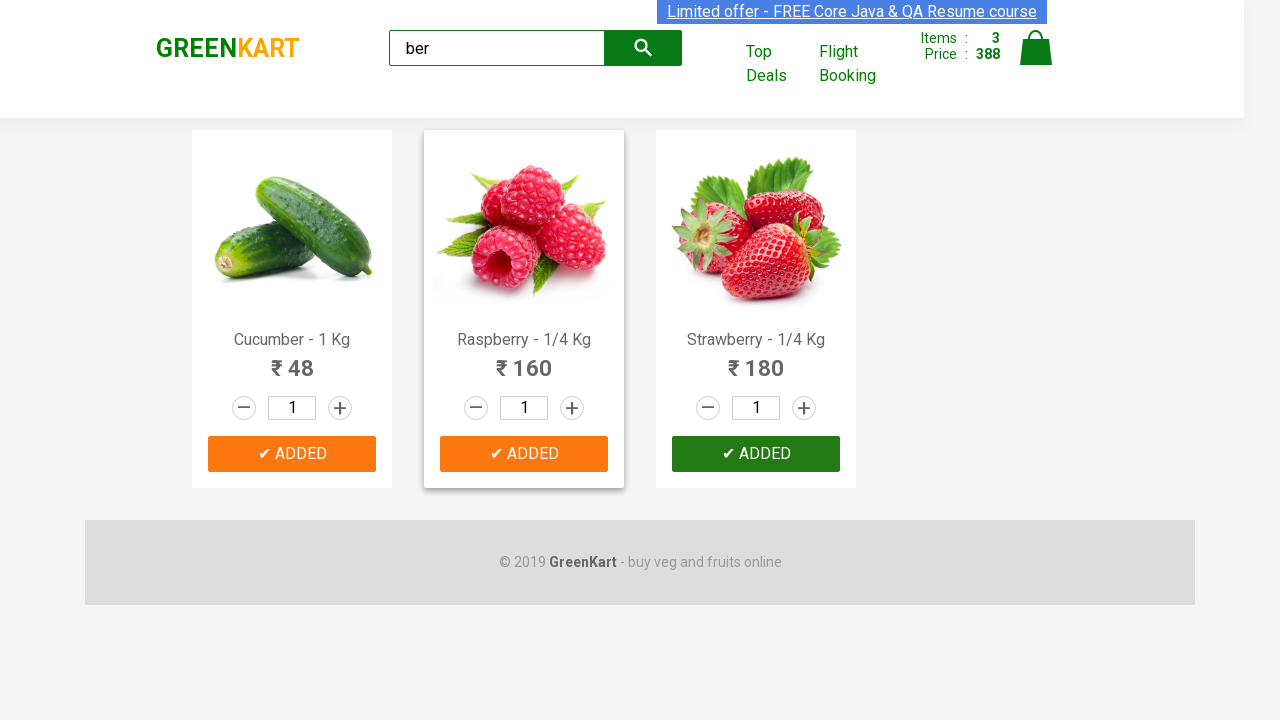

Waited 2 seconds for cart to update after adding all products
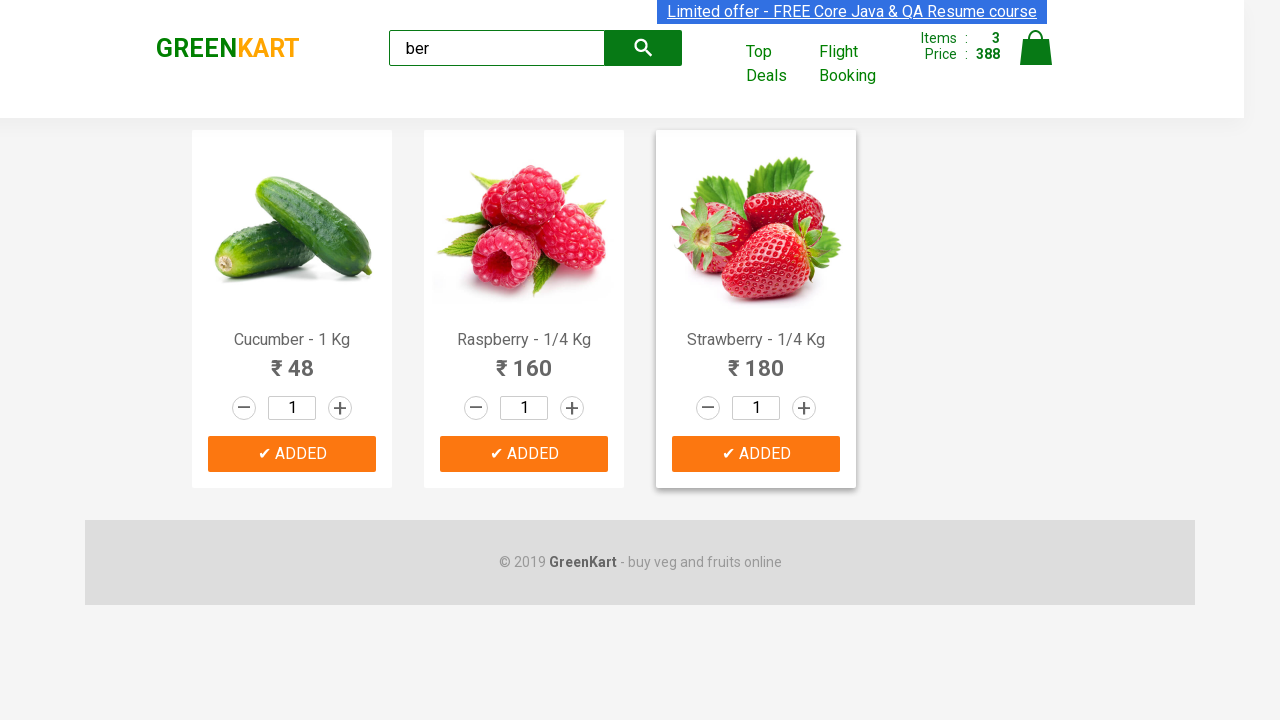

Clicked cart icon to view cart at (1036, 48) on img[alt='Cart']
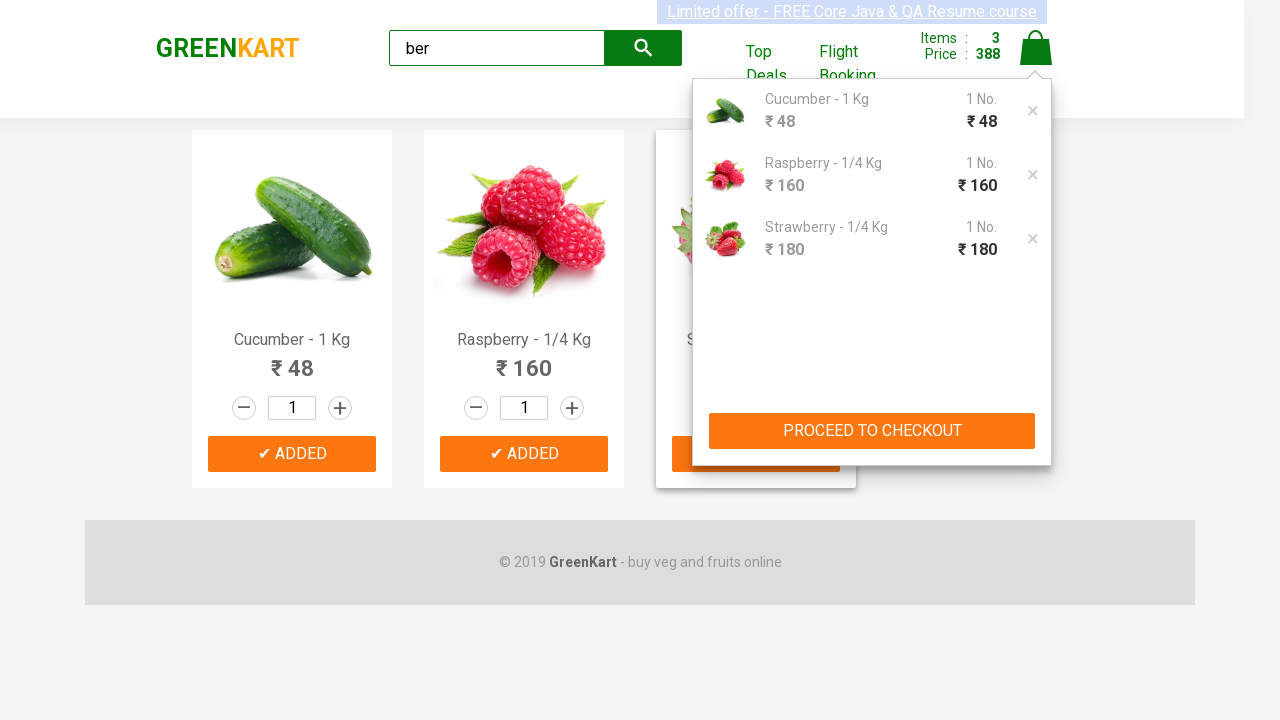

Clicked PROCEED TO CHECKOUT button at (872, 431) on xpath=//button[contains(text(), 'PROCEED')]
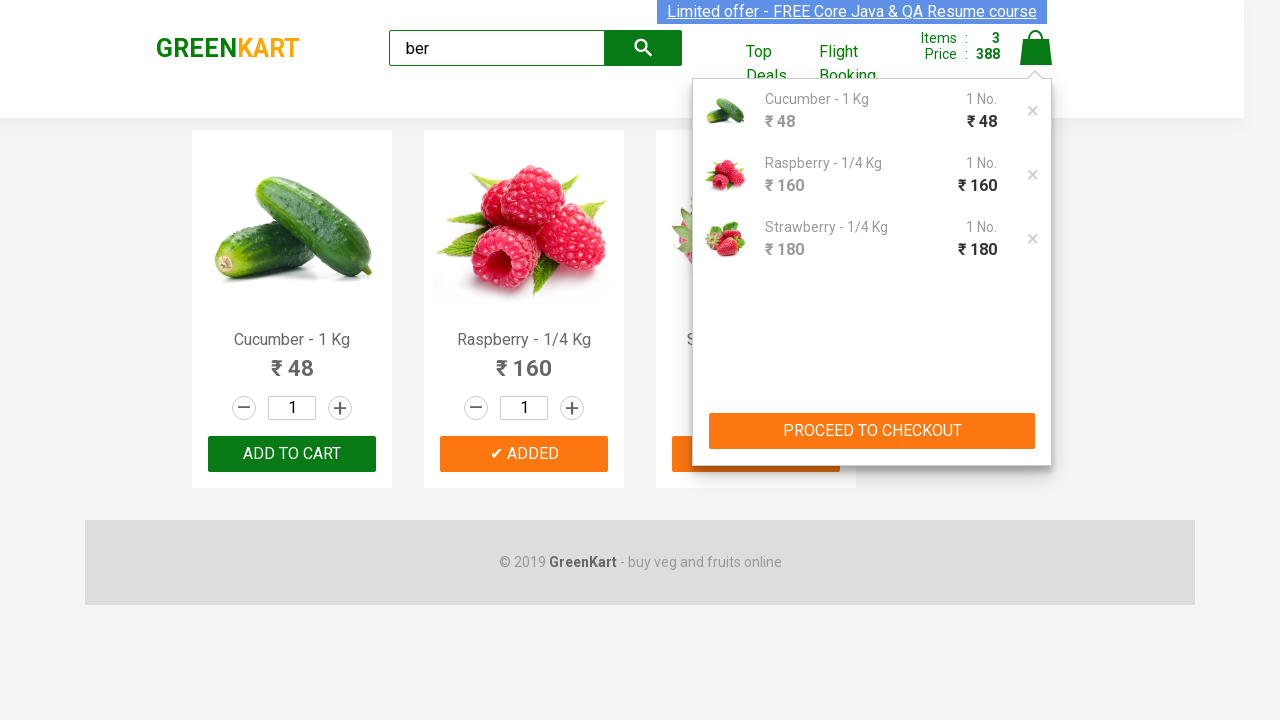

Promo code input field appeared on checkout page
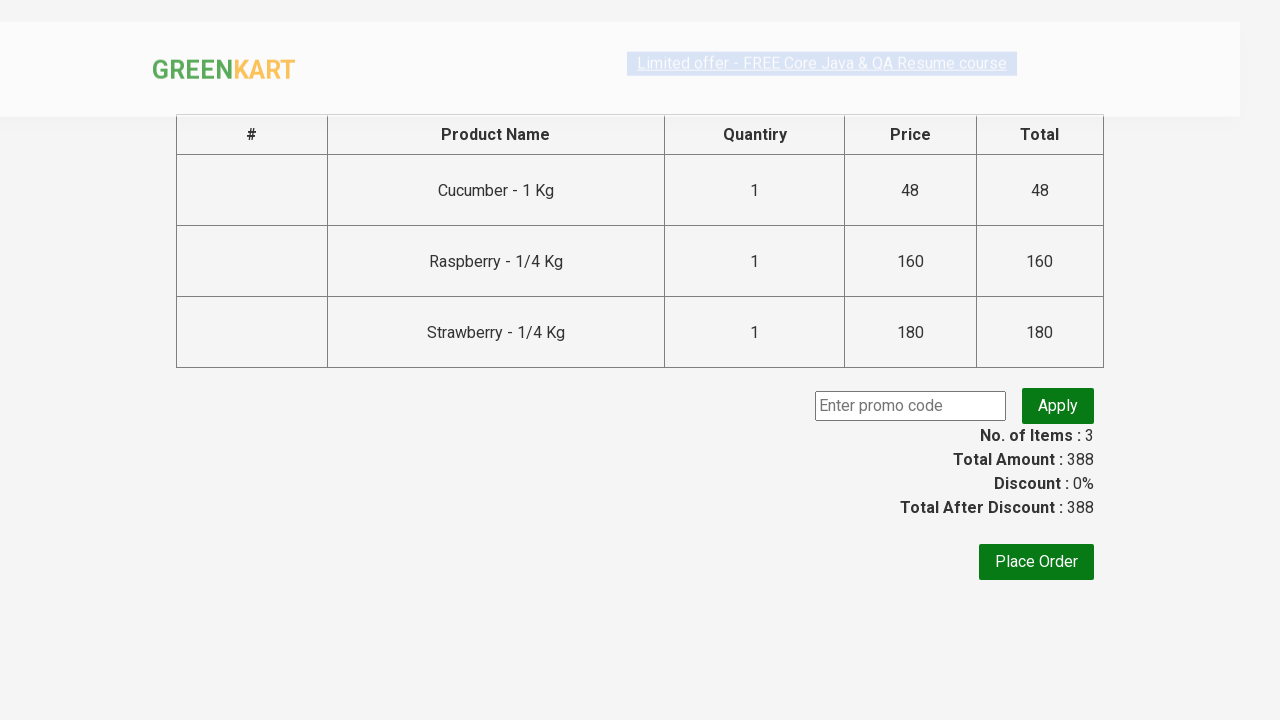

Entered promo code 'rahulshettyacademy' on .promoCode
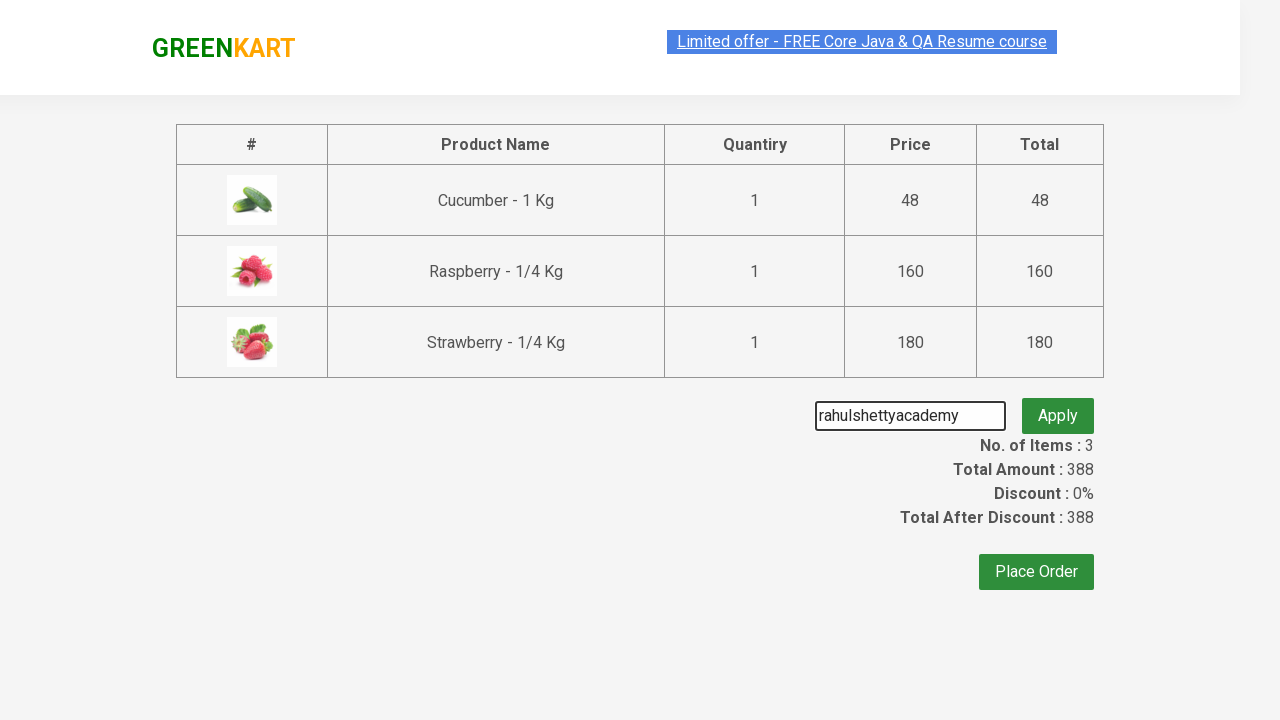

Clicked apply promo button at (1058, 406) on .promoBtn
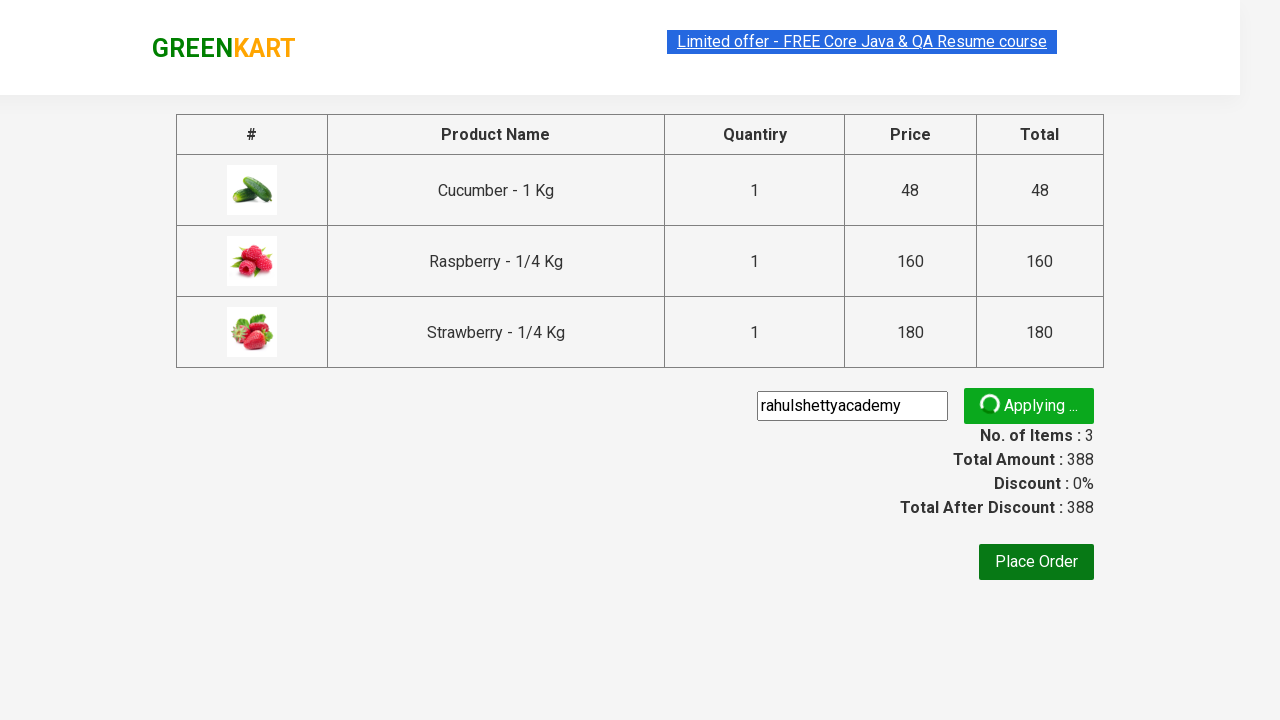

Promo code successfully applied and discount information displayed
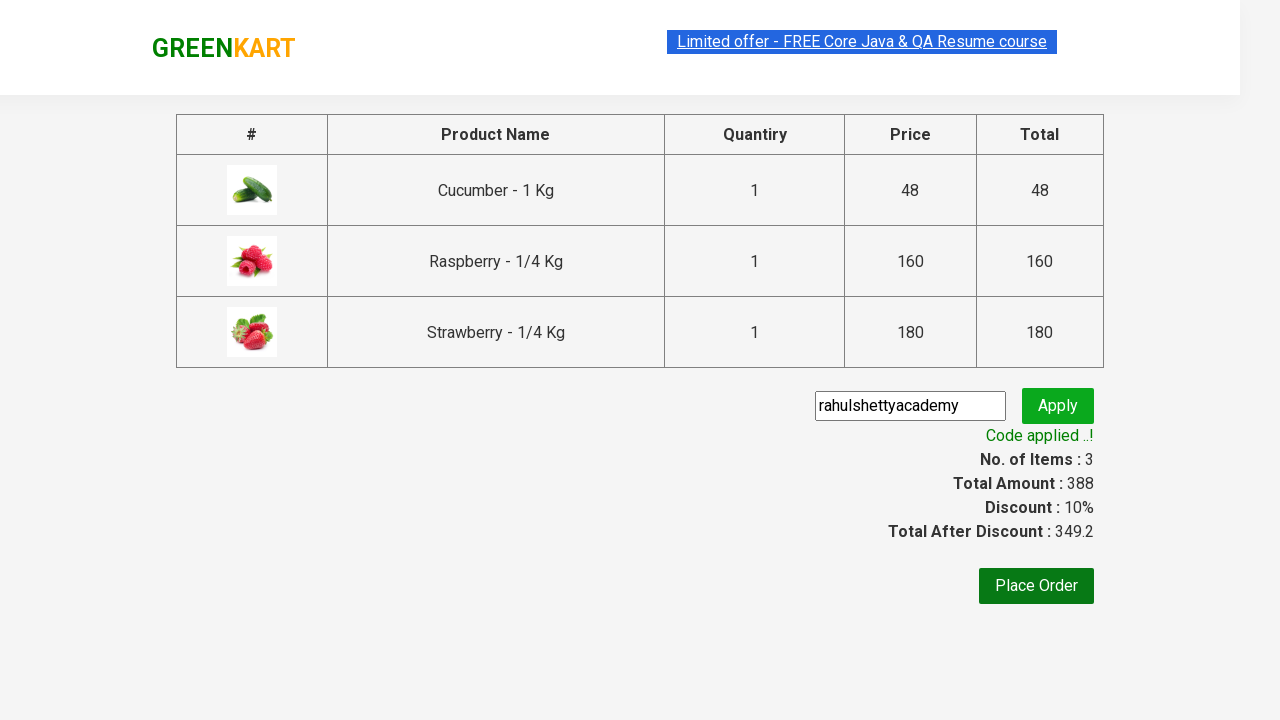

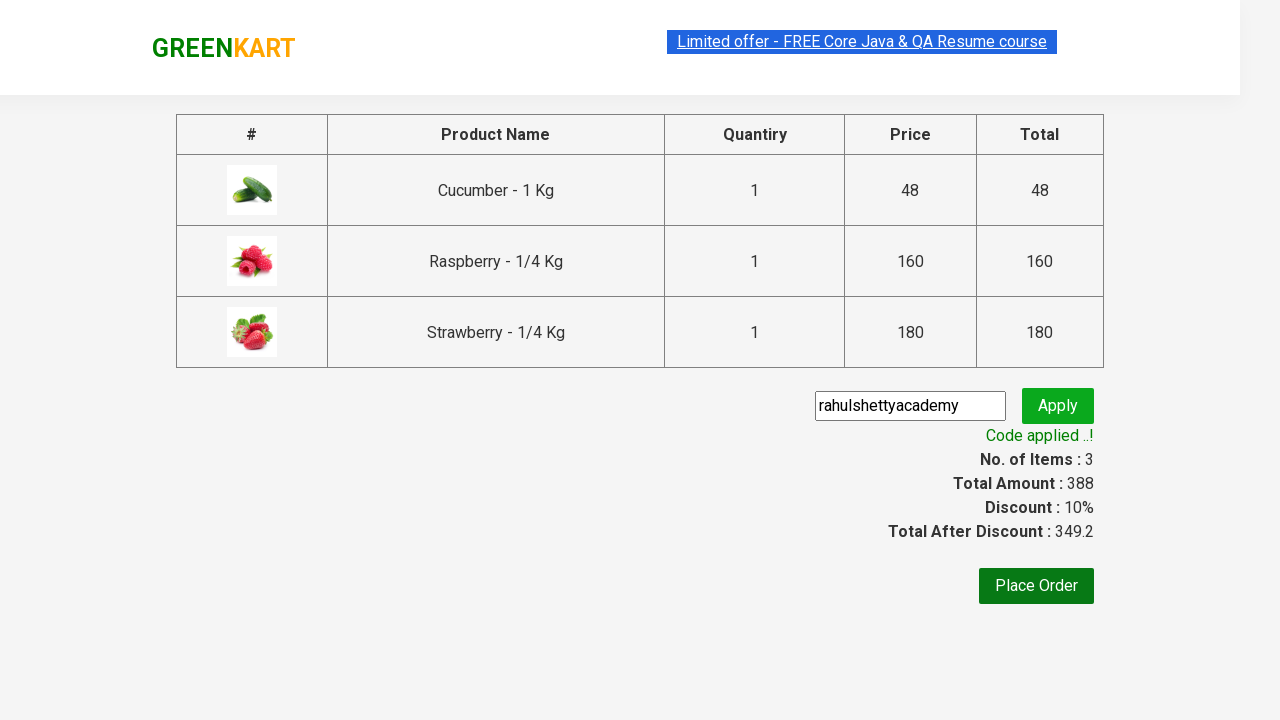